Tests keyboard navigation in auto complete by using arrow keys to navigate through suggestions and Enter key to select

Starting URL: https://demoqa.com/auto-complete

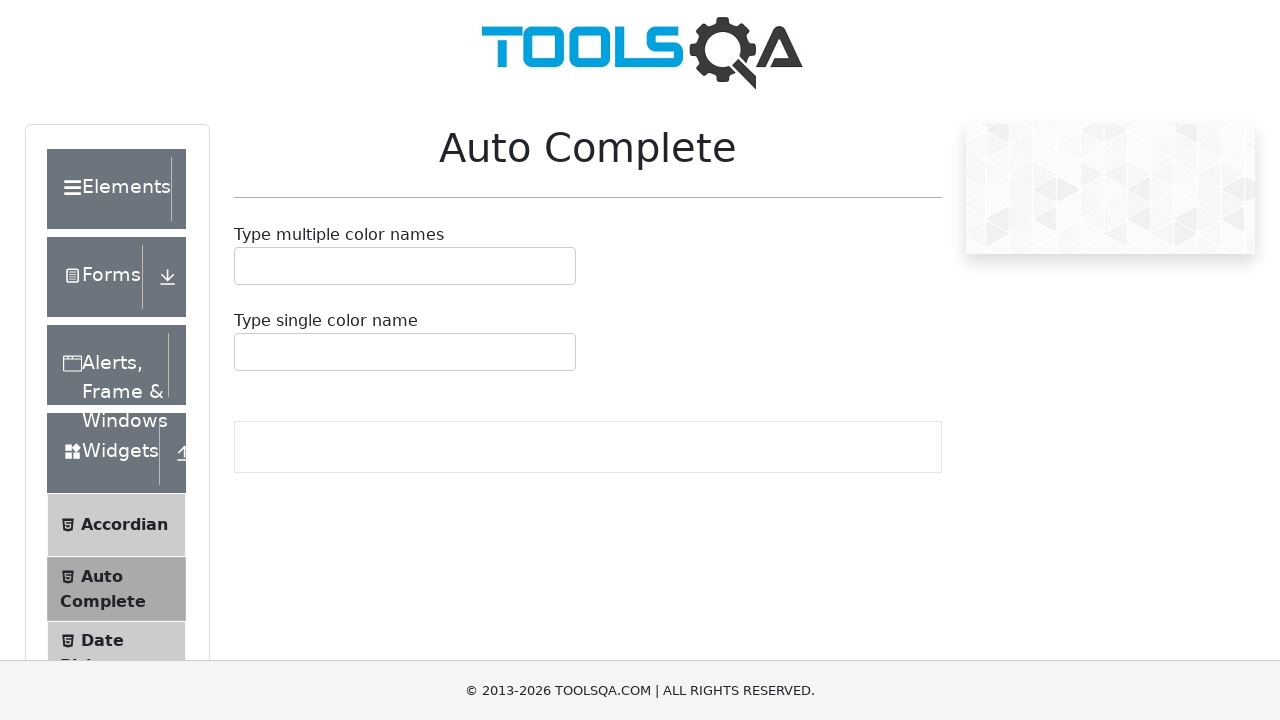

Clicked on single autocomplete input field at (247, 352) on #autoCompleteSingleInput
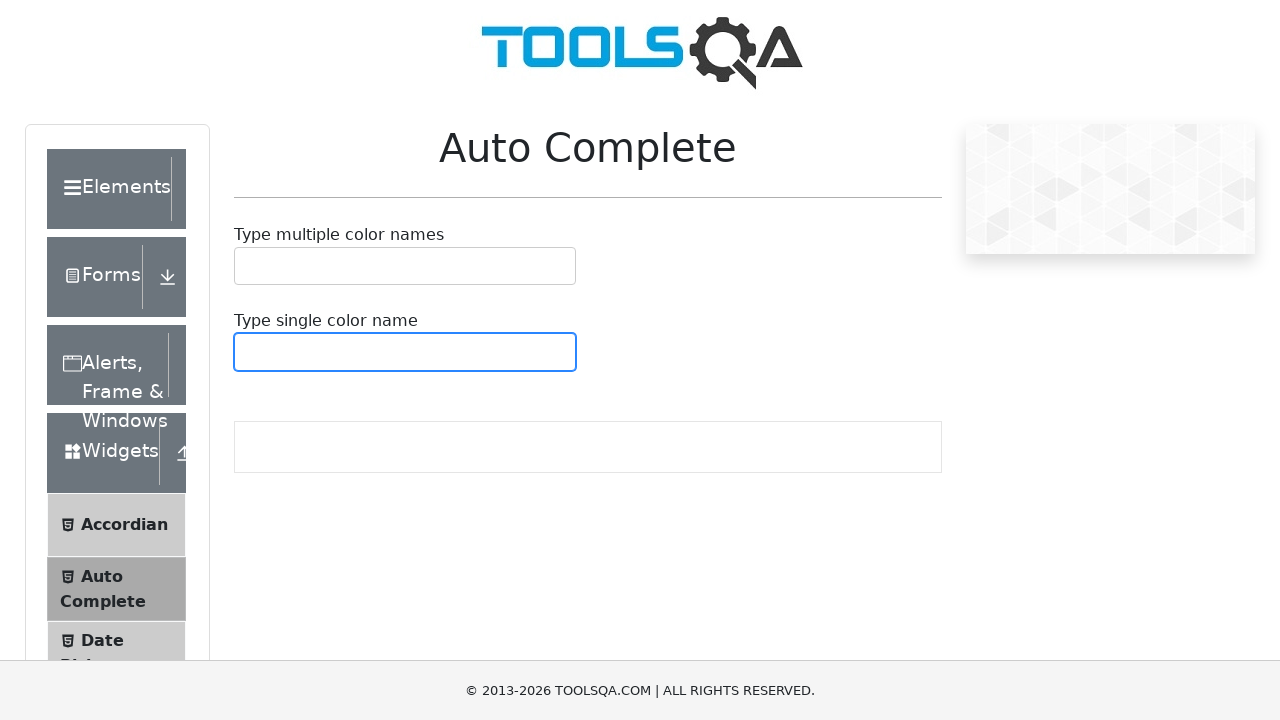

Typed 'b' in autocomplete input to trigger suggestions on #autoCompleteSingleInput
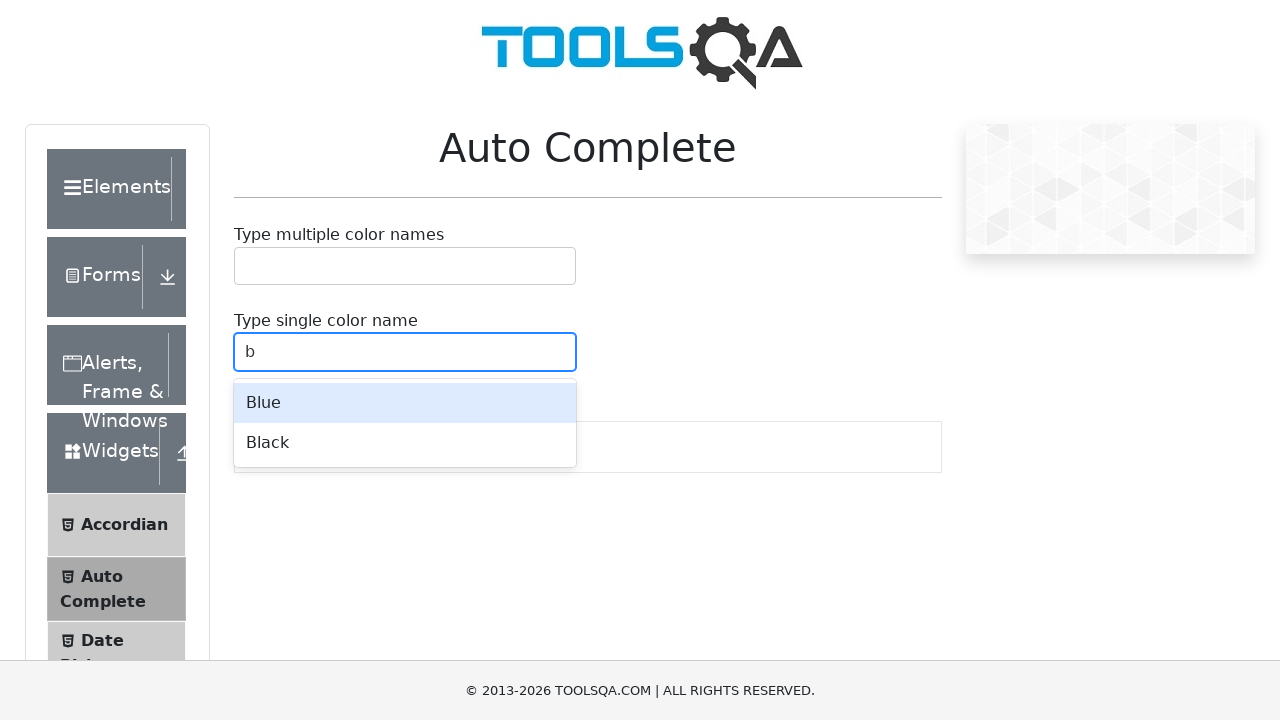

Waited for suggestions to appear
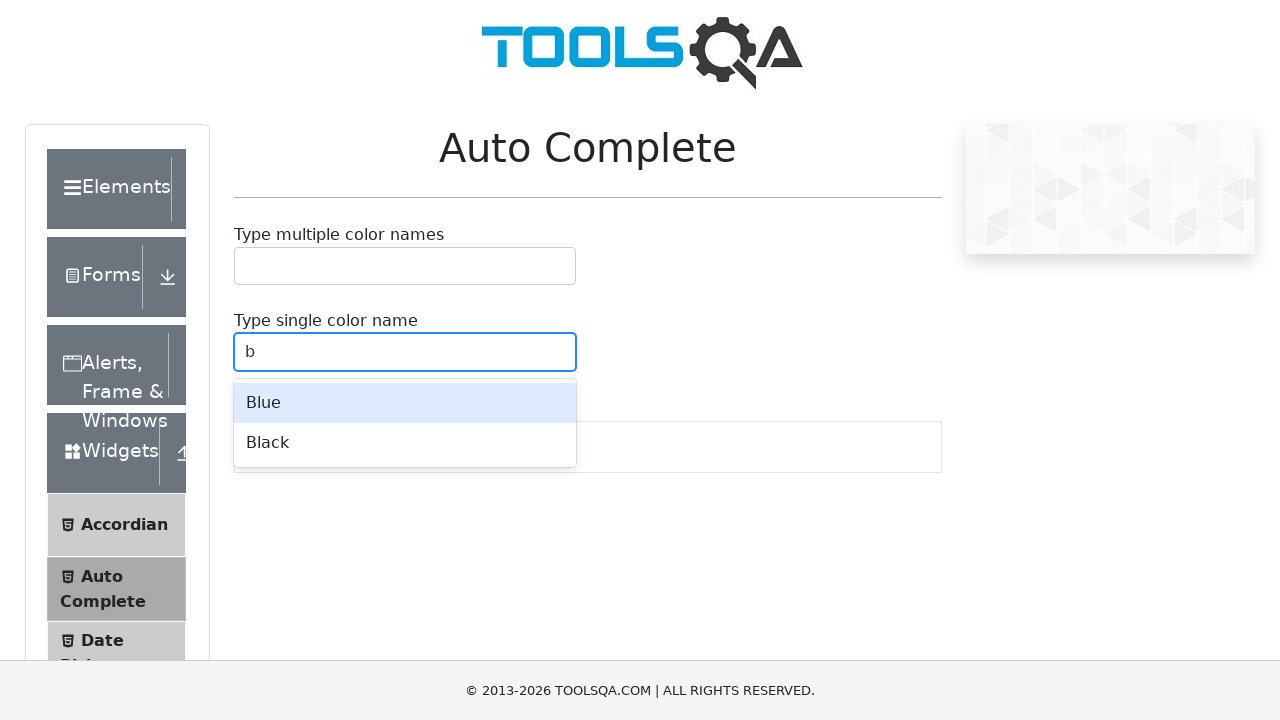

Pressed ArrowDown to navigate to first suggestion on #autoCompleteSingleInput
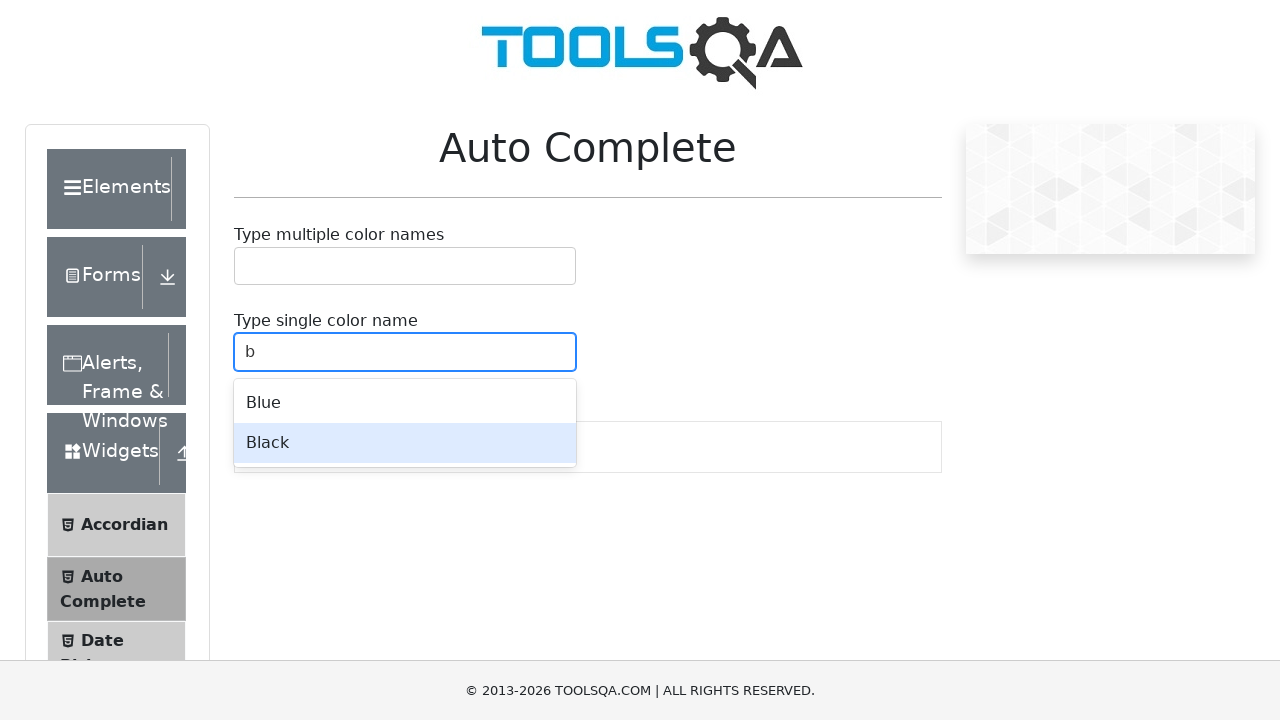

Waited after first arrow down press
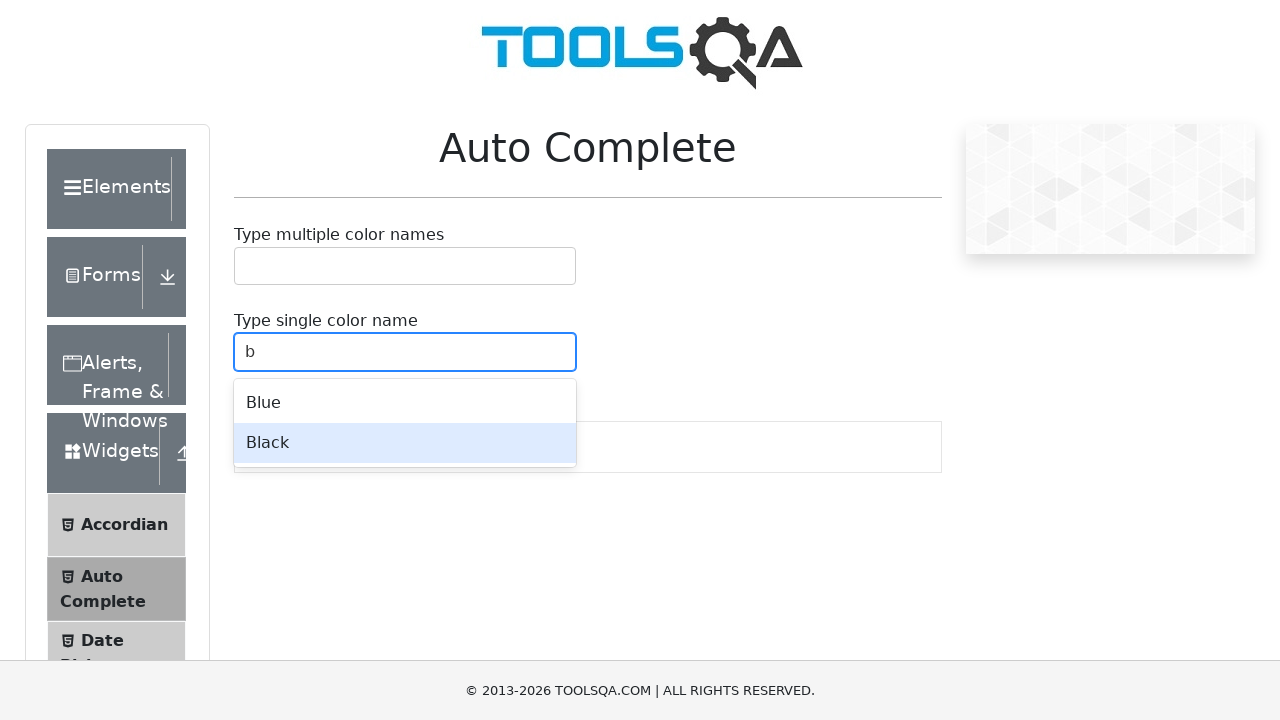

Pressed ArrowDown again to navigate to second suggestion on #autoCompleteSingleInput
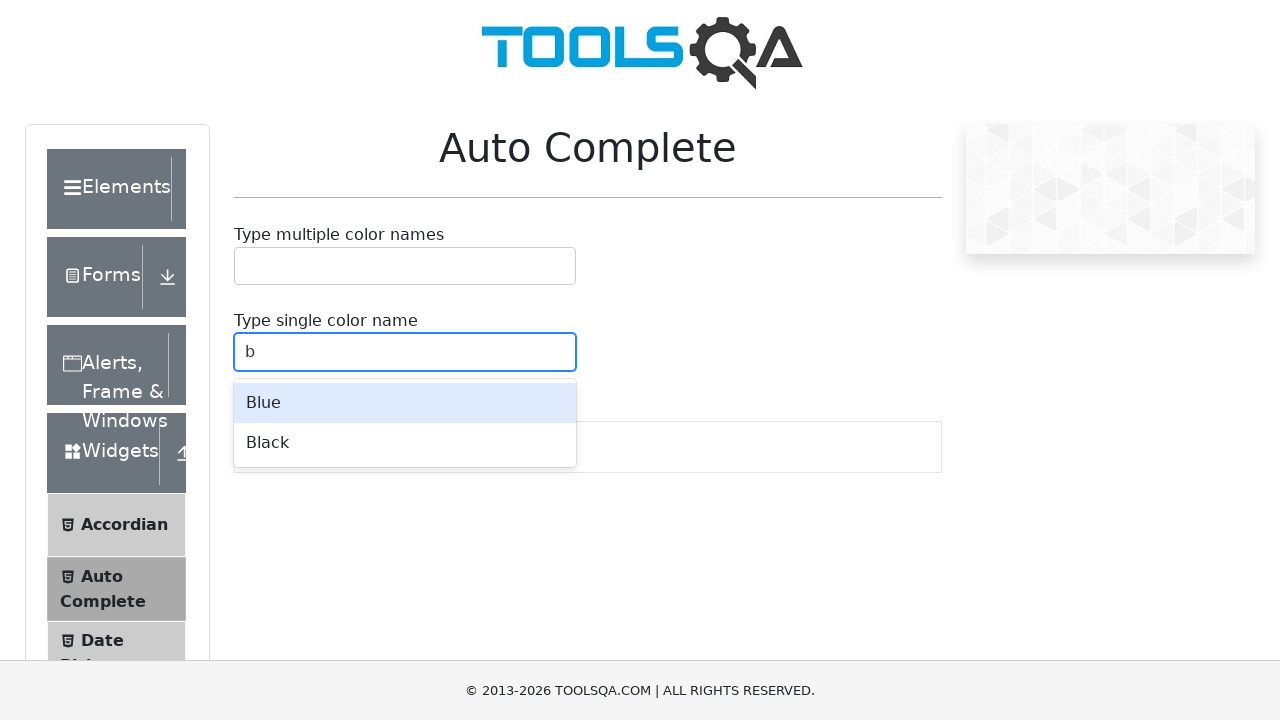

Waited after second arrow down press
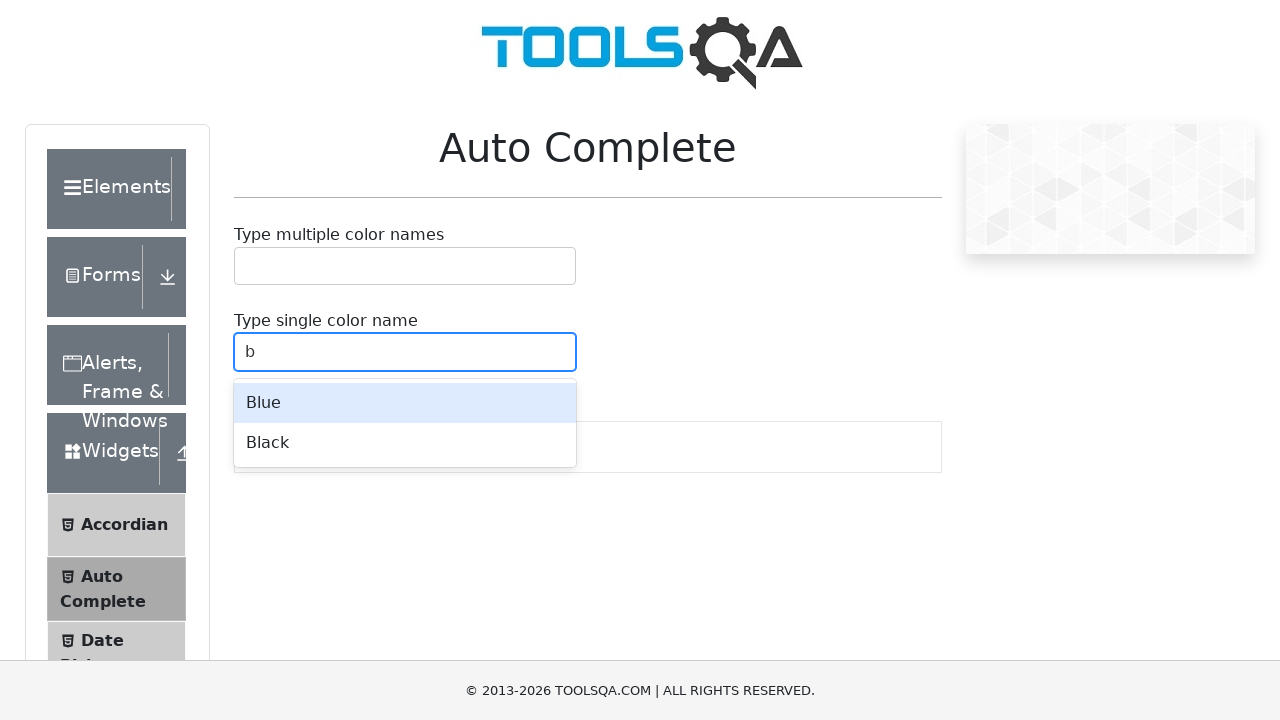

Pressed Enter to select the highlighted suggestion on #autoCompleteSingleInput
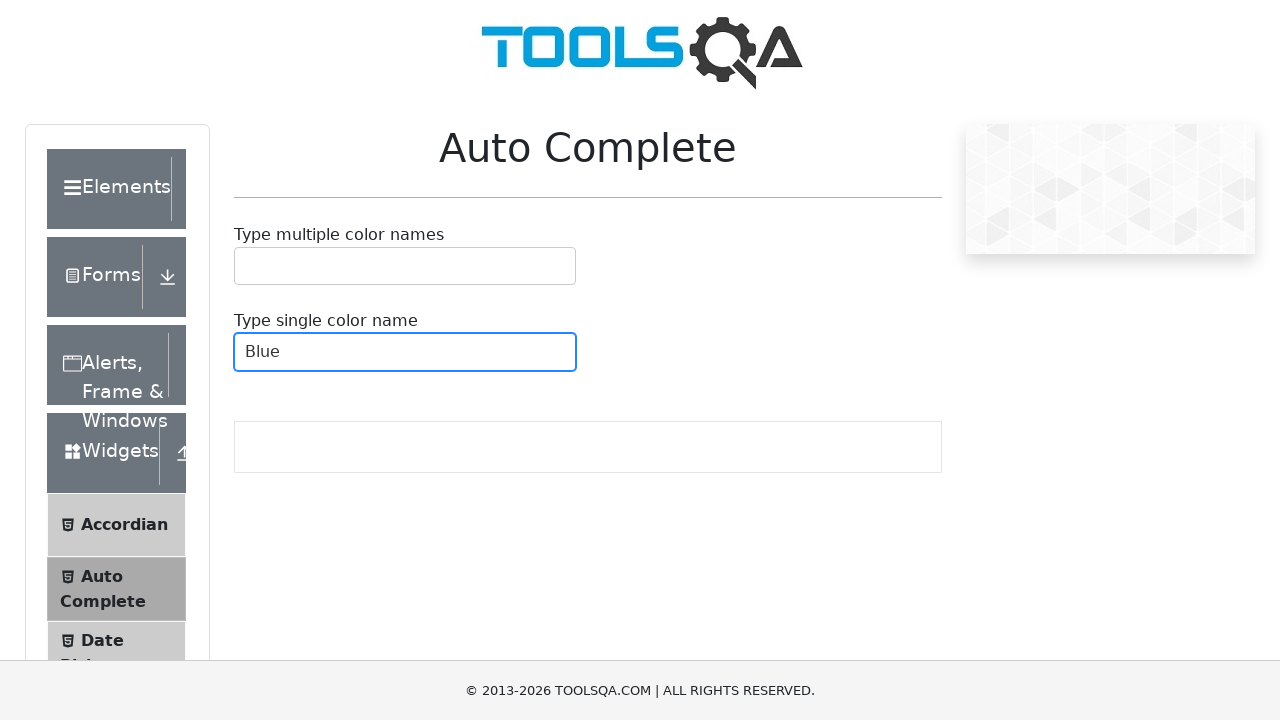

Waited after selection confirmation
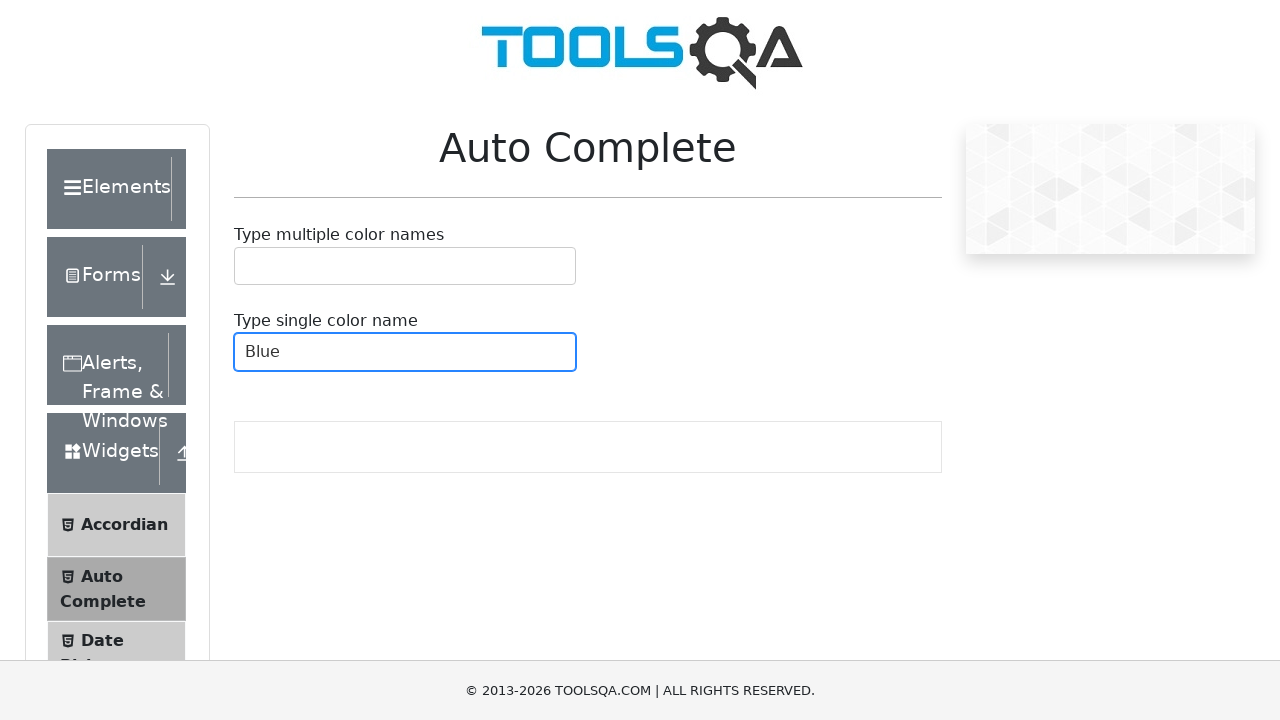

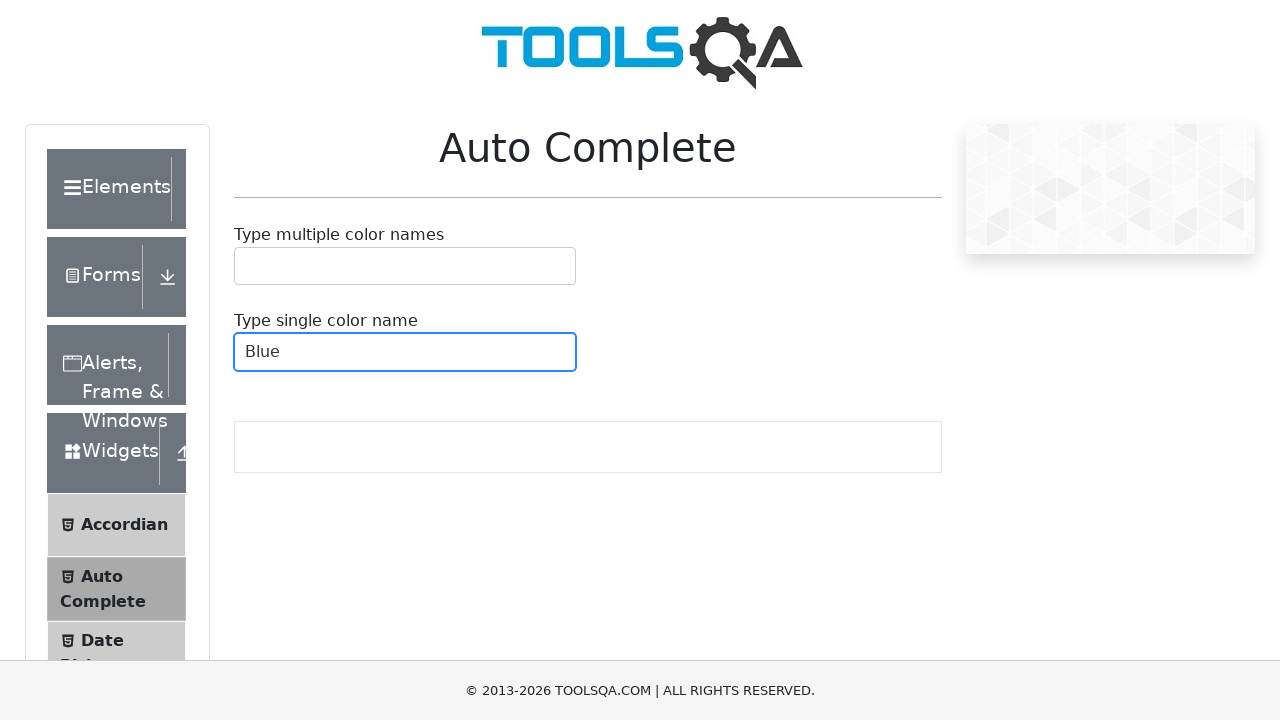